Tests double-click functionality by double-clicking a button and verifying the success message

Starting URL: https://demoqa.com/buttons

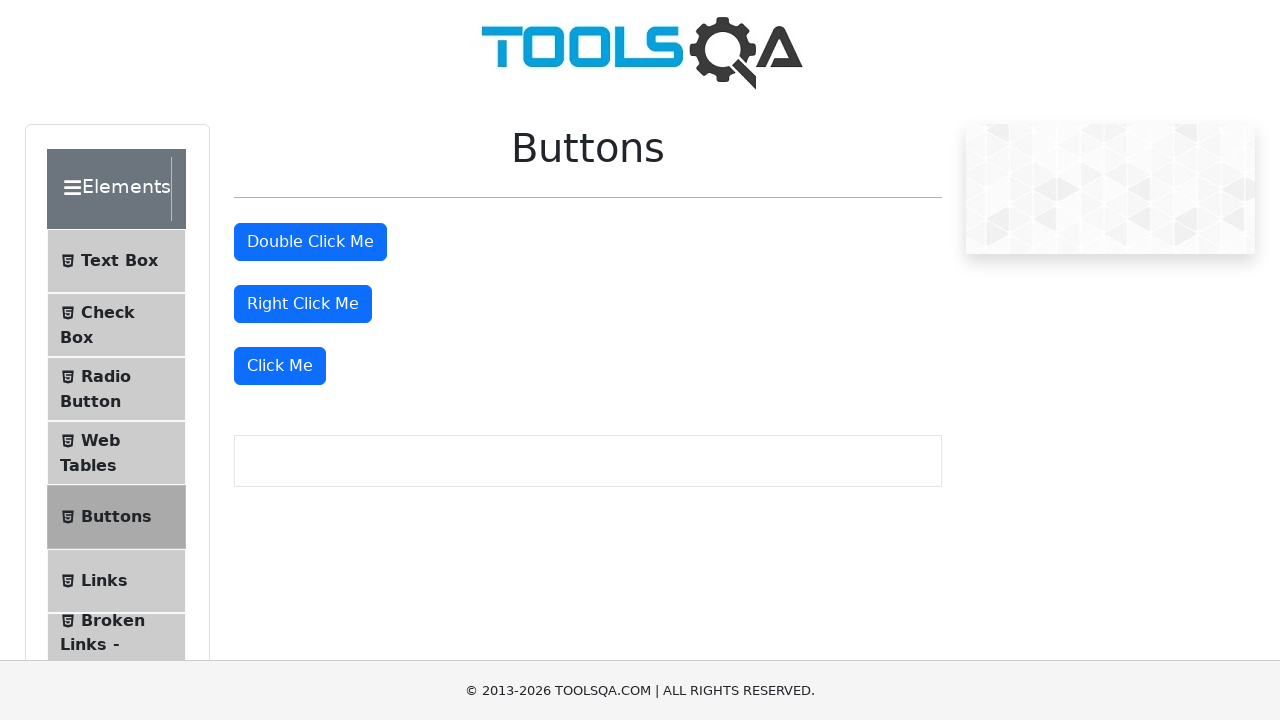

Scrolled to double-click button element
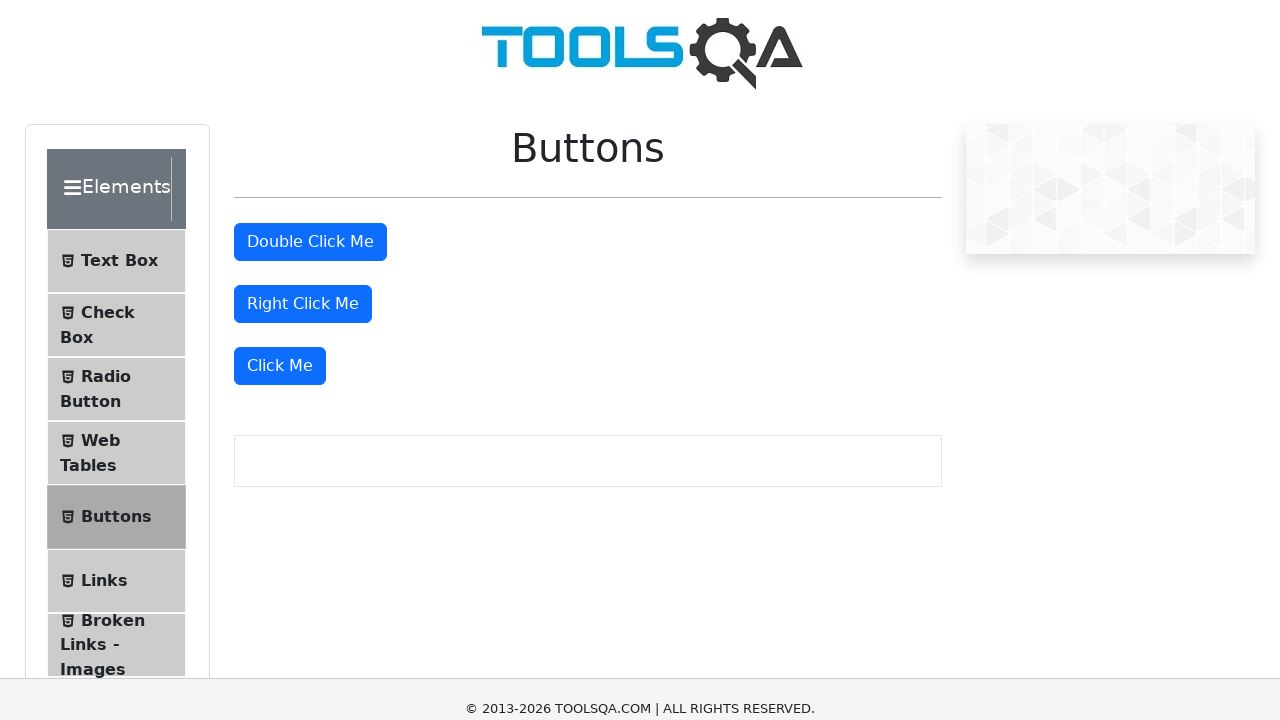

Double-clicked the button at (310, 19) on #doubleClickBtn
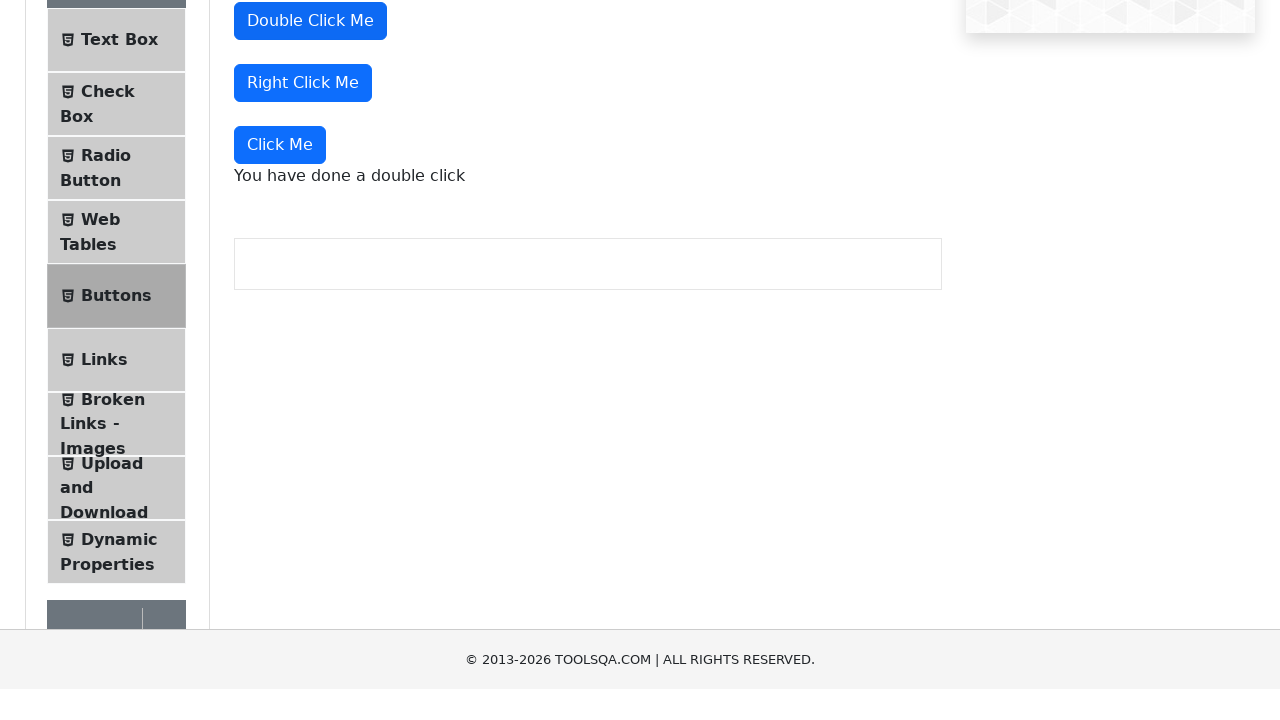

Success message appeared after double-click
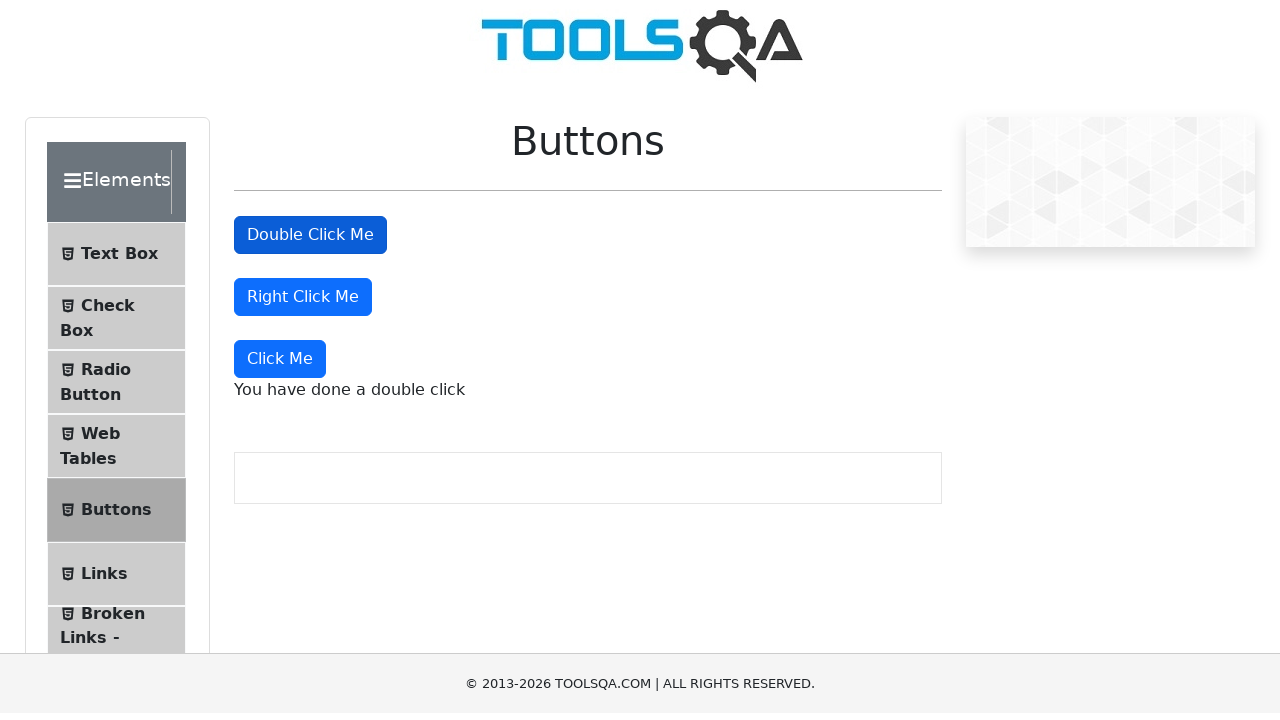

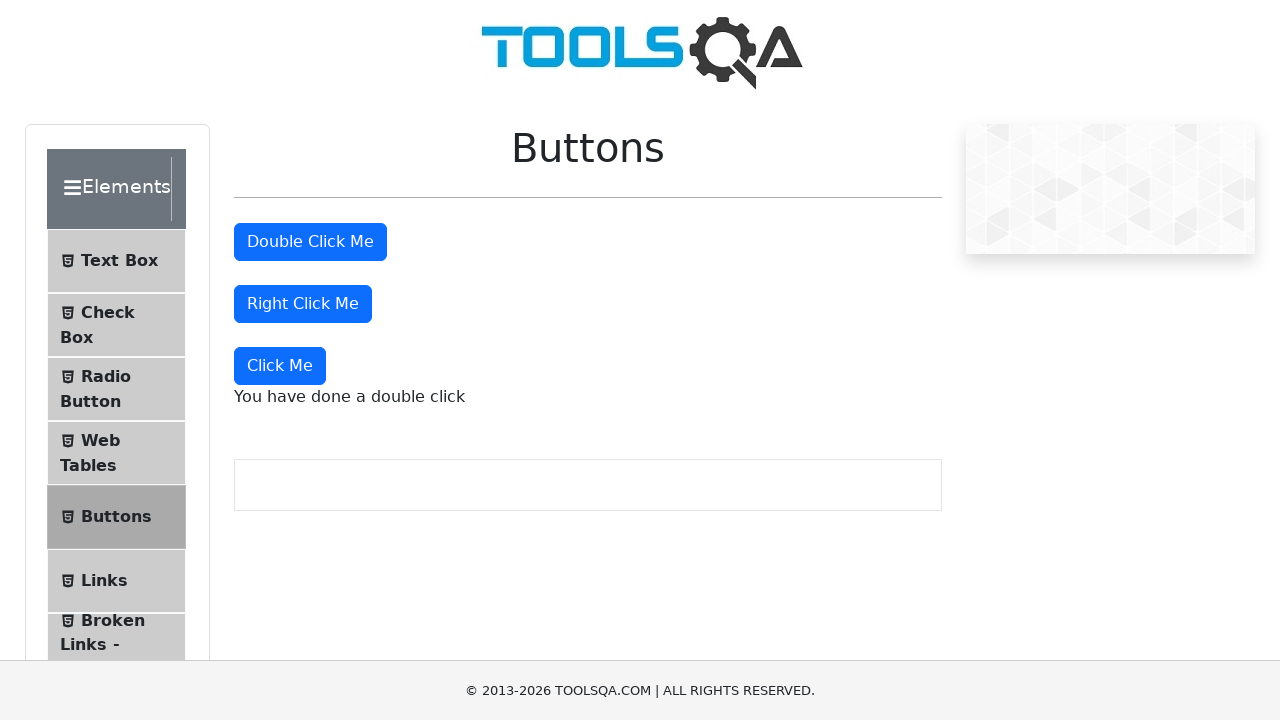